Tests dropdown selection functionality by selecting options using different methods: by index, by visible text, and by value

Starting URL: https://the-internet.herokuapp.com/dropdown

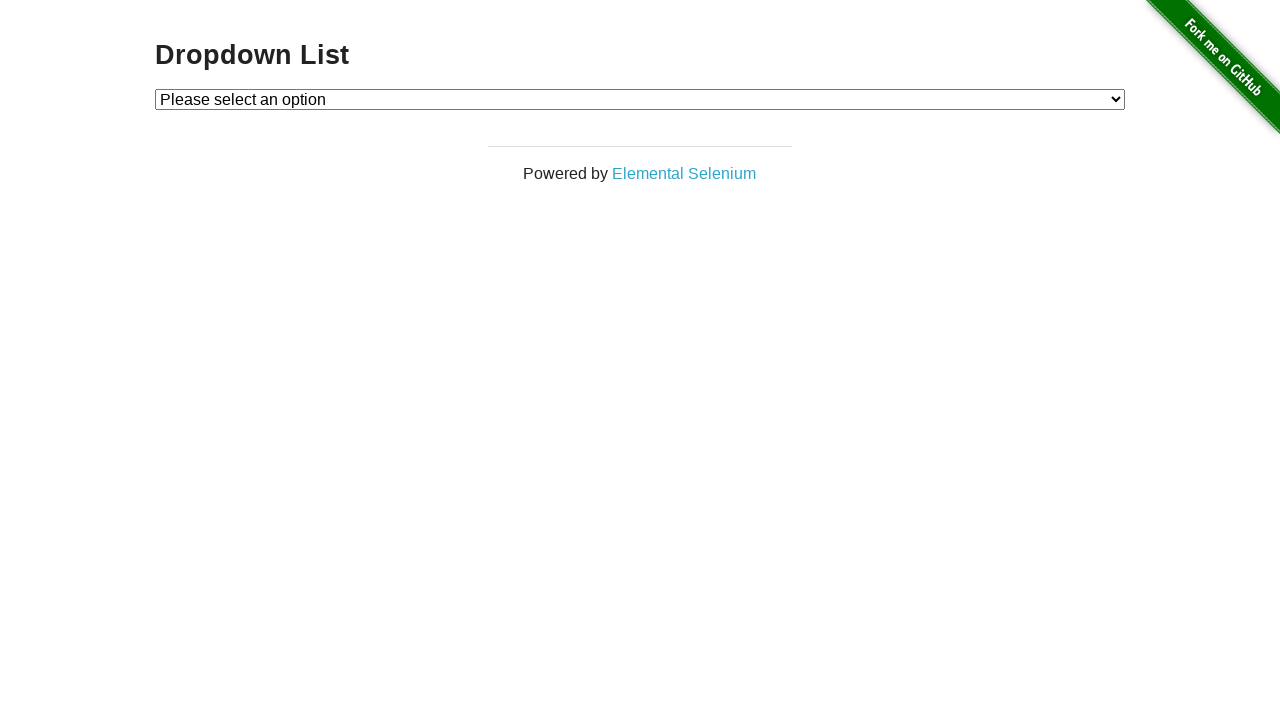

Selected dropdown option by index 2 on #dropdown
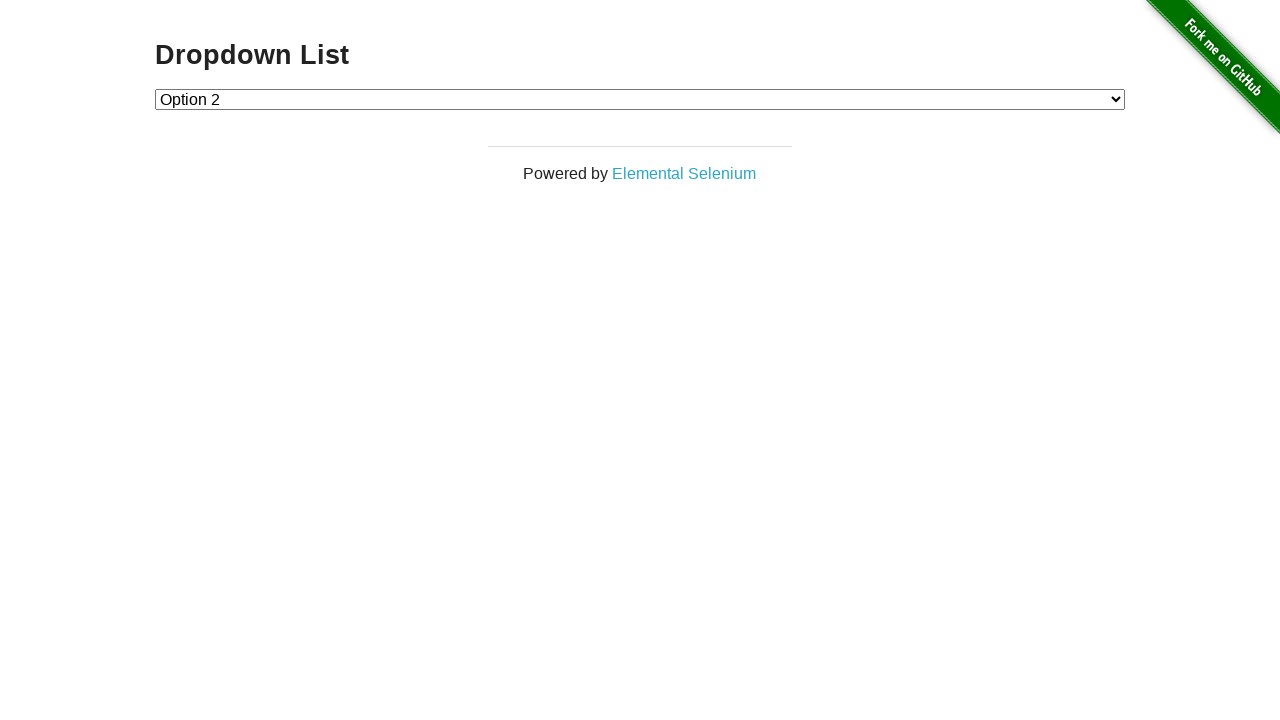

Selected dropdown option by visible text 'Option 1' on #dropdown
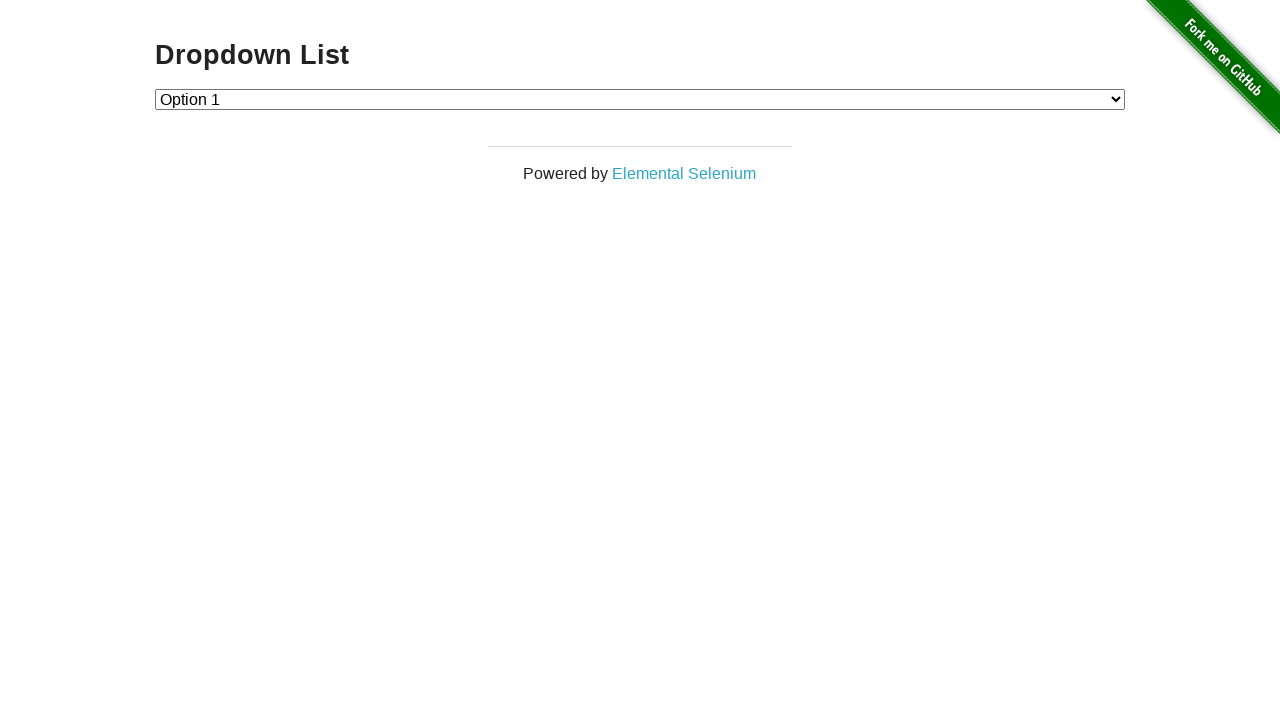

Selected dropdown option by value '2' on #dropdown
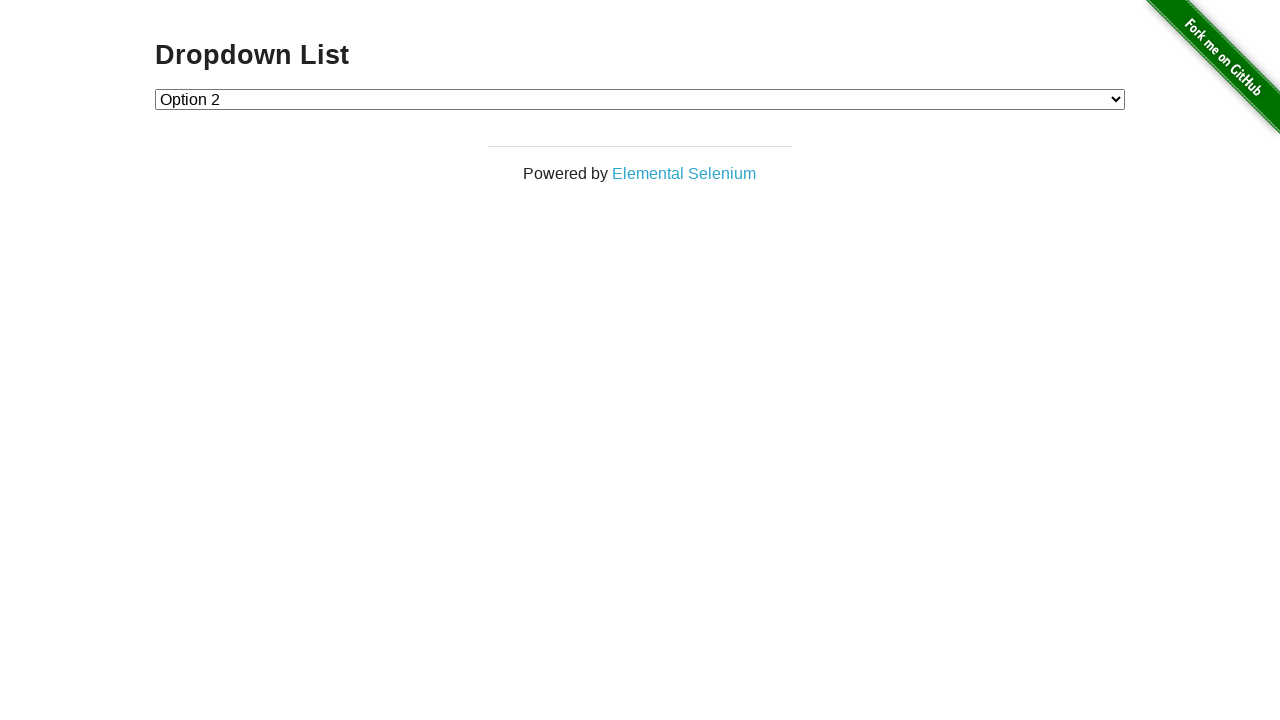

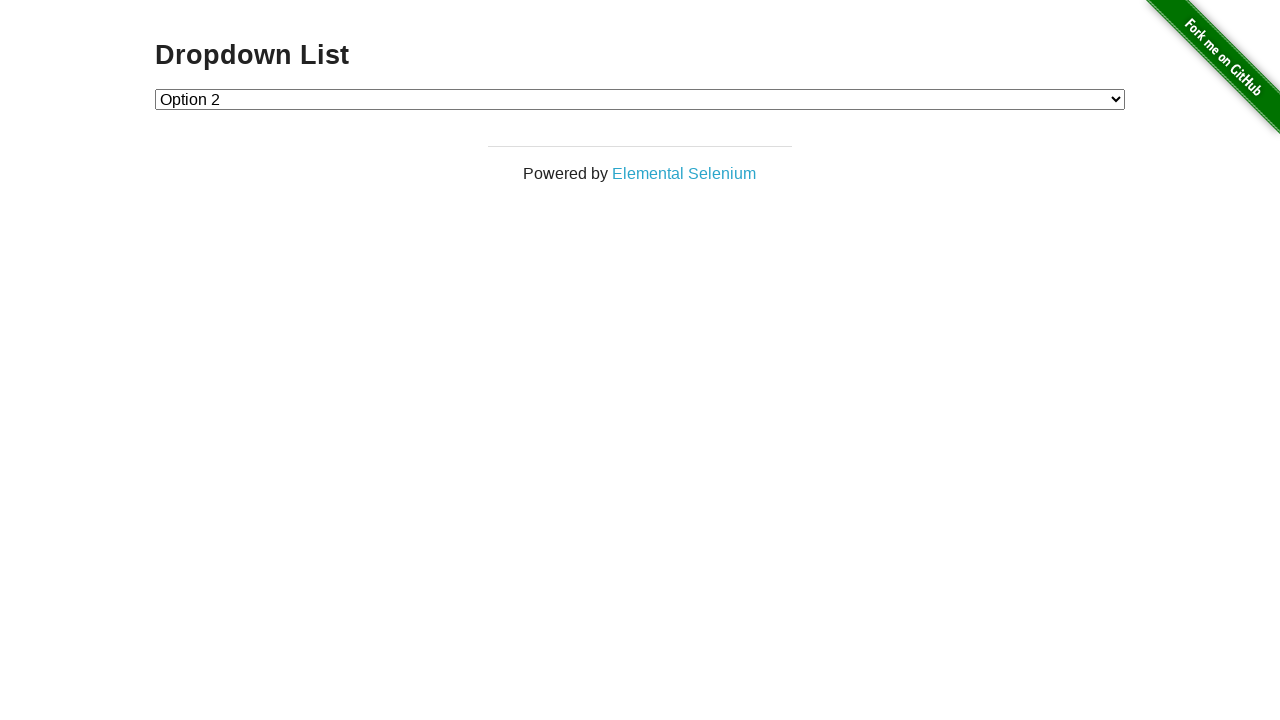